Tests calendar date picker functionality by selecting a specific date (June 15, 2027) through the year, month, and day selection interface, then verifies the selected date is correctly displayed.

Starting URL: https://rahulshettyacademy.com/seleniumPractise/#/offers

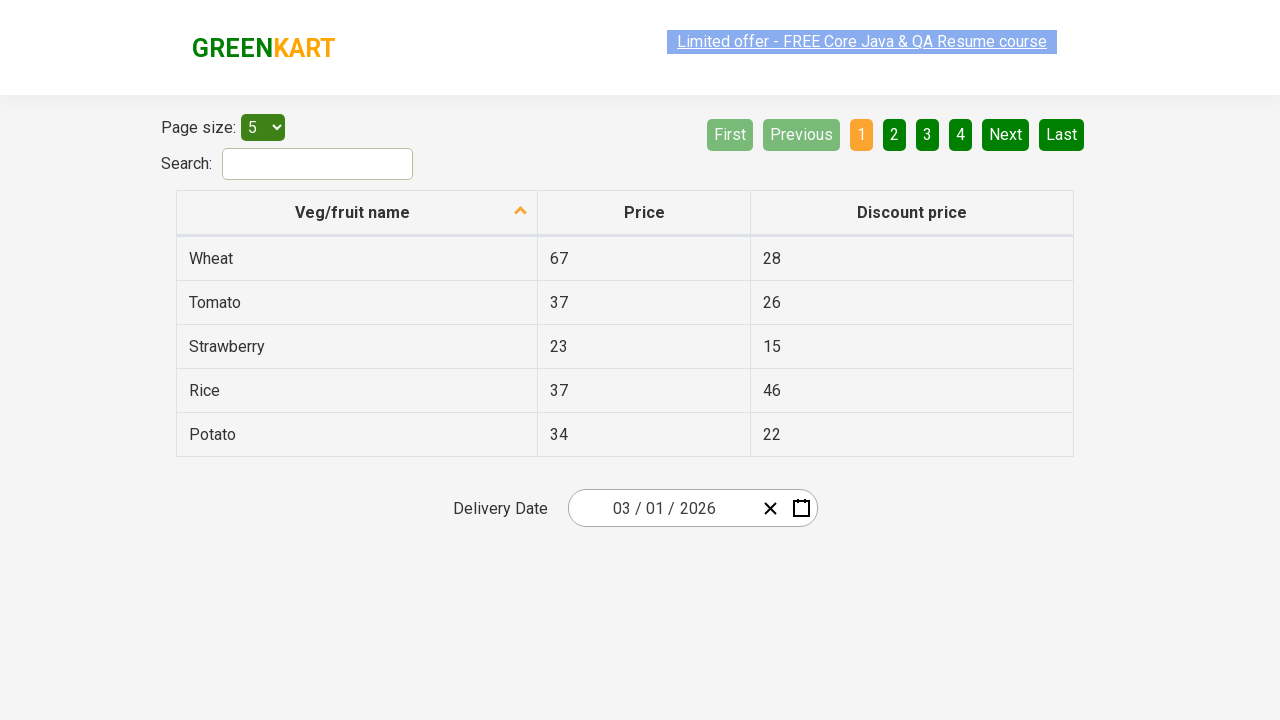

Clicked date picker input group to open calendar at (662, 508) on .react-date-picker__inputGroup
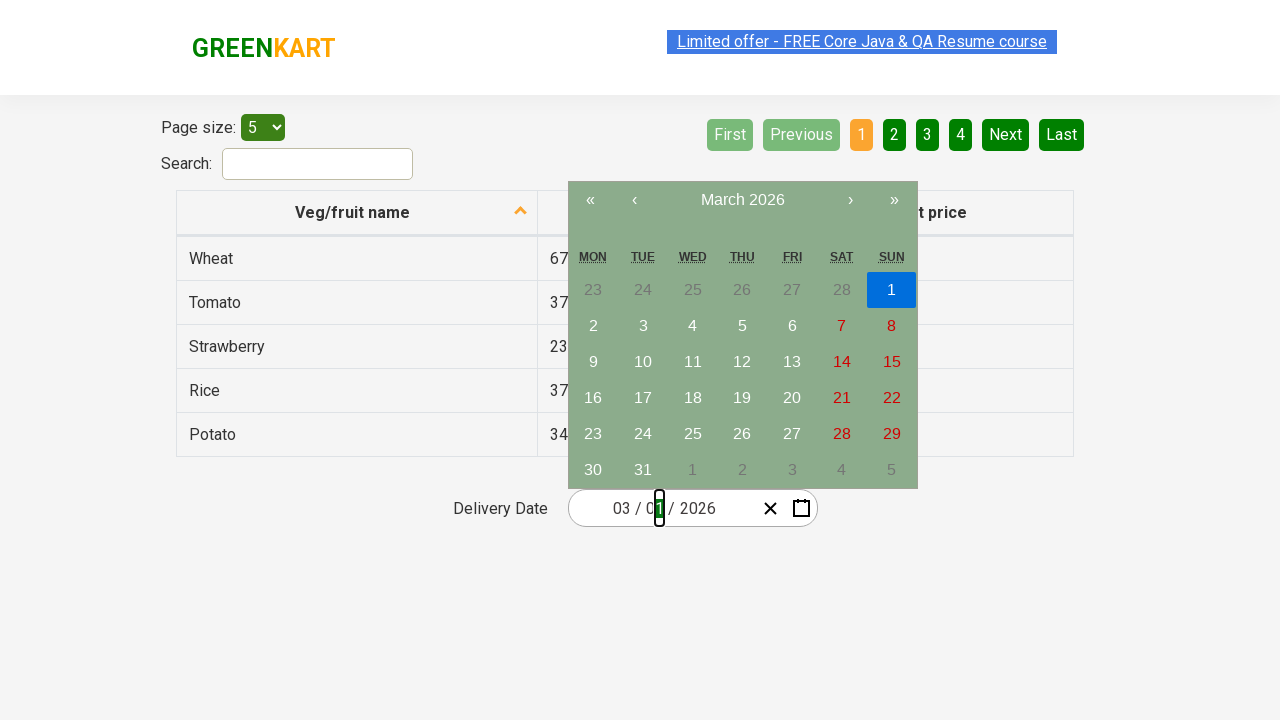

Clicked navigation label to switch to month view at (742, 200) on .react-calendar__navigation__label
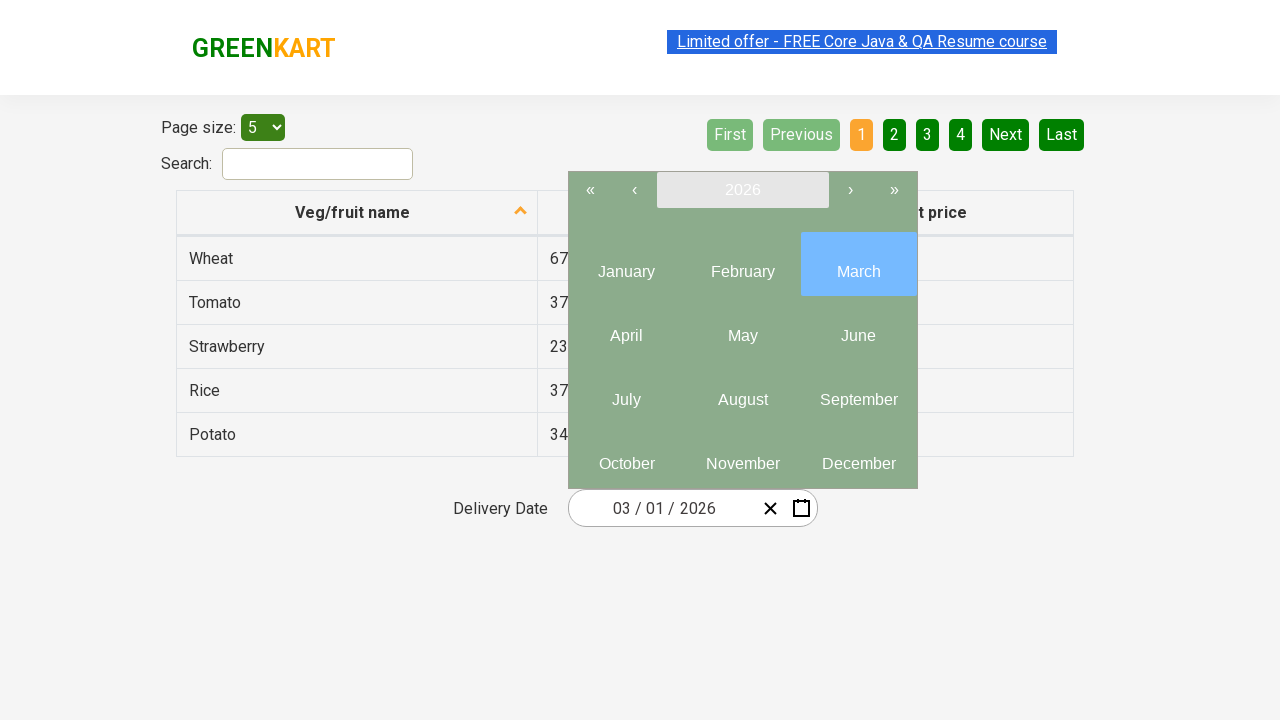

Clicked navigation label again to switch to year view at (742, 190) on .react-calendar__navigation__label
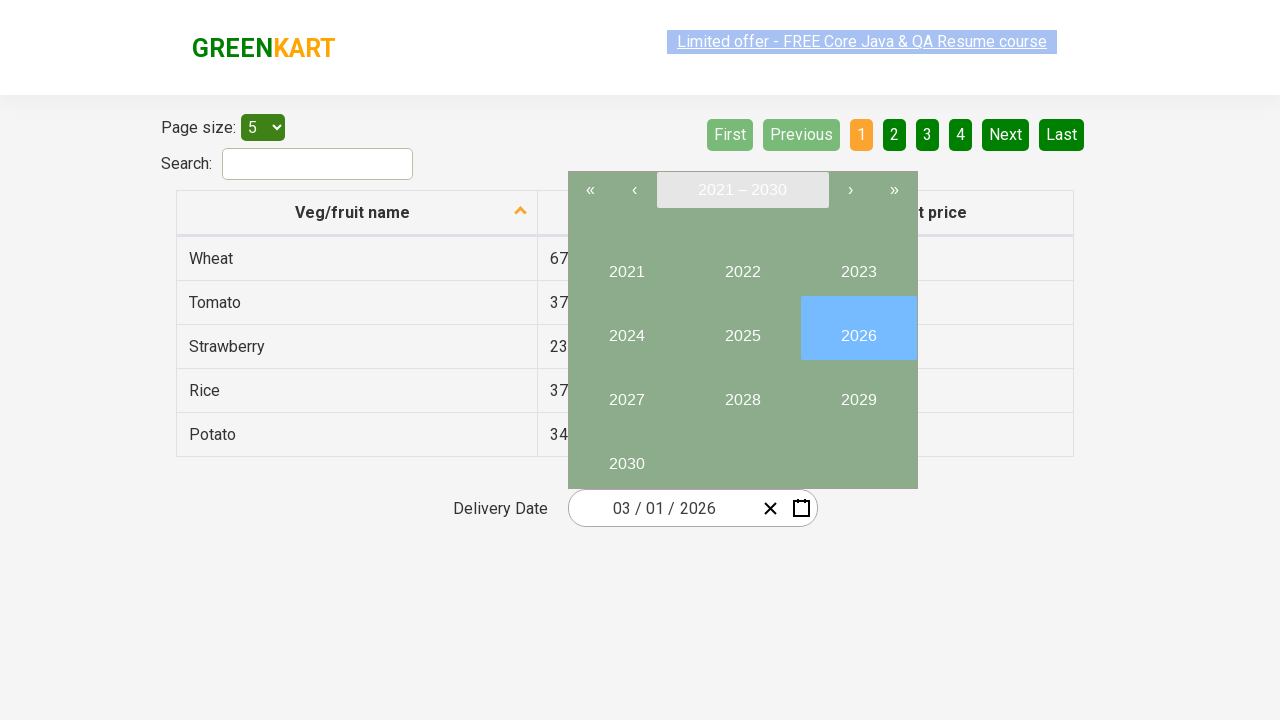

Selected year 2027 at (626, 392) on //button[text()='2027']
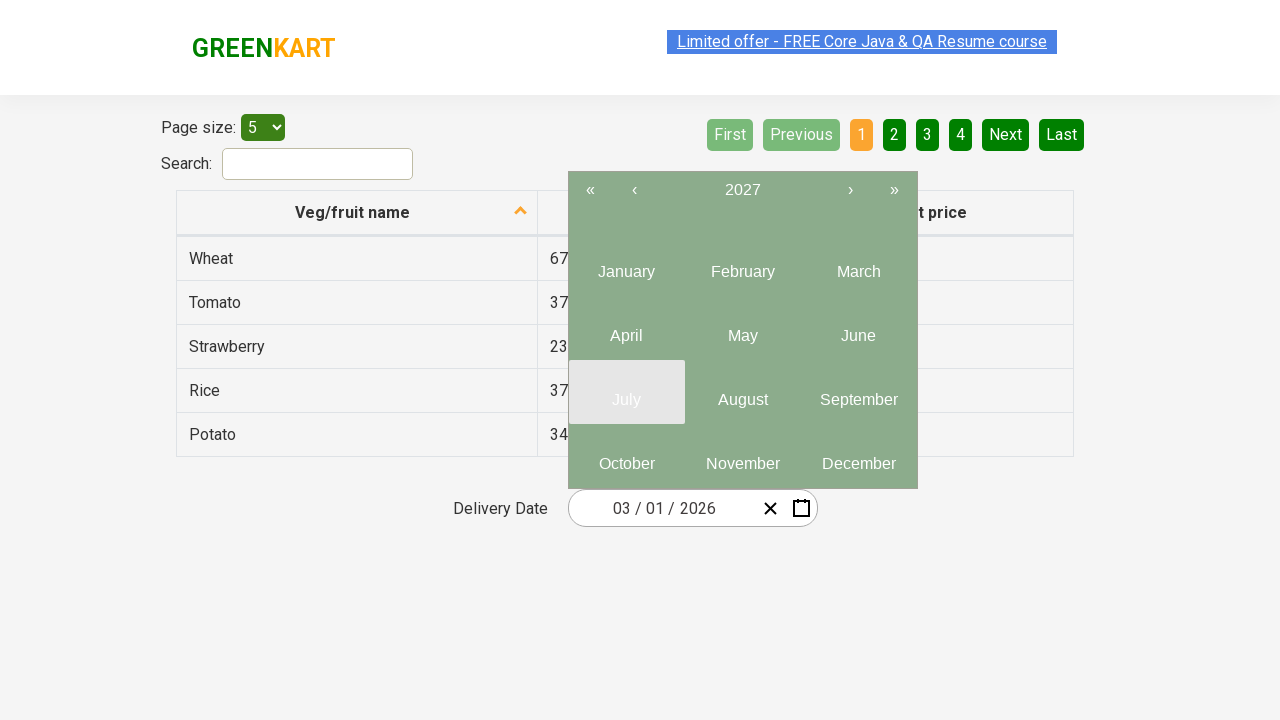

Selected month 6 (June) at (858, 328) on .react-calendar__year-view__months__month >> nth=5
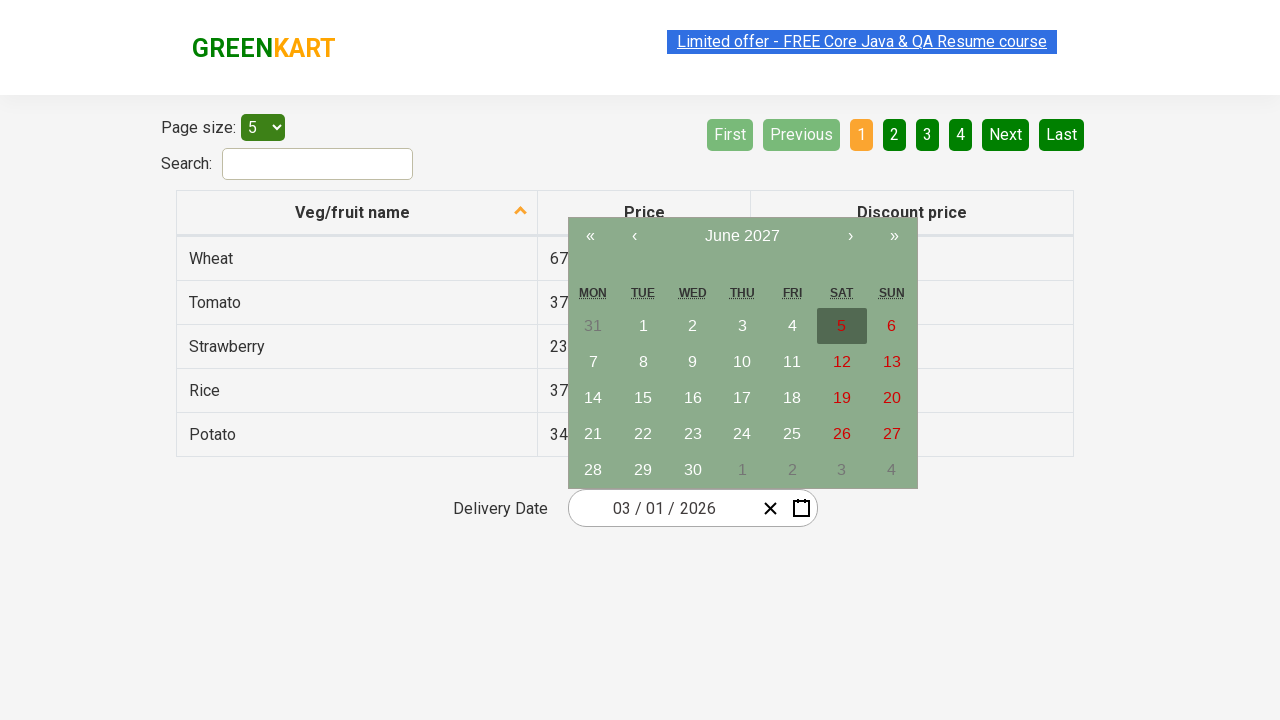

Selected date 15 at (643, 398) on //abbr[text()='15']
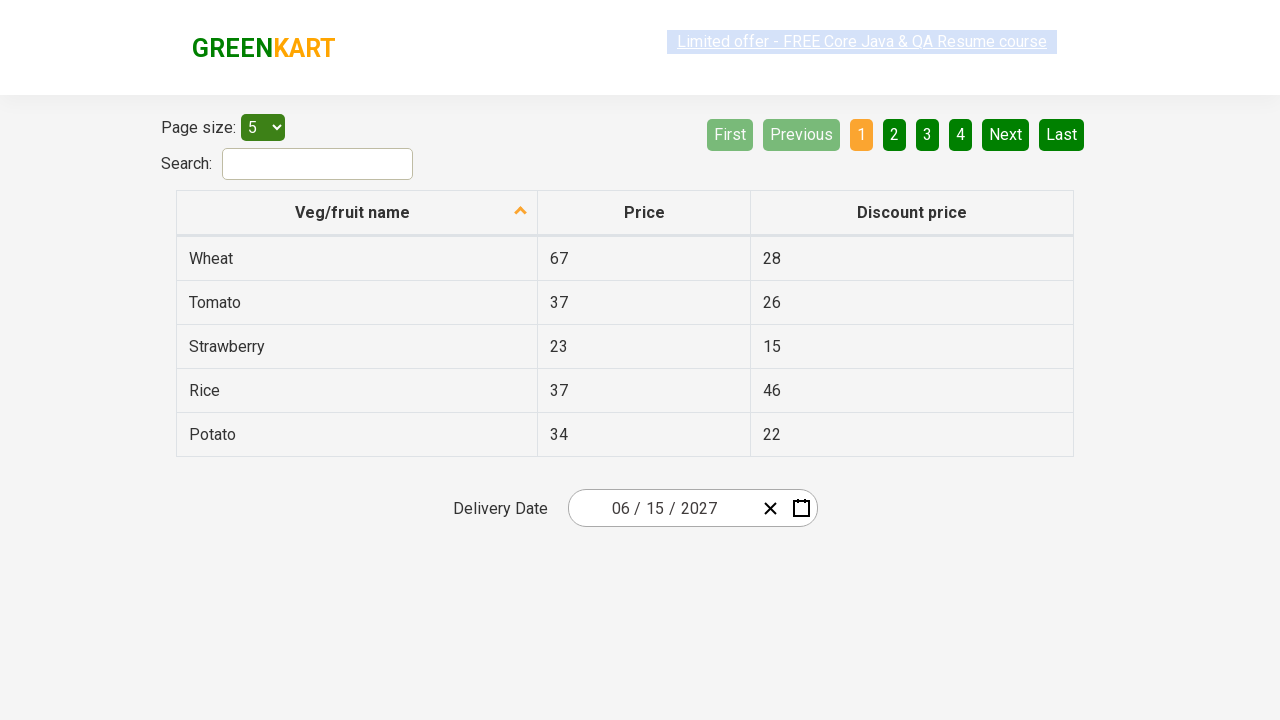

Verified date input field 0: expected 6, got 6
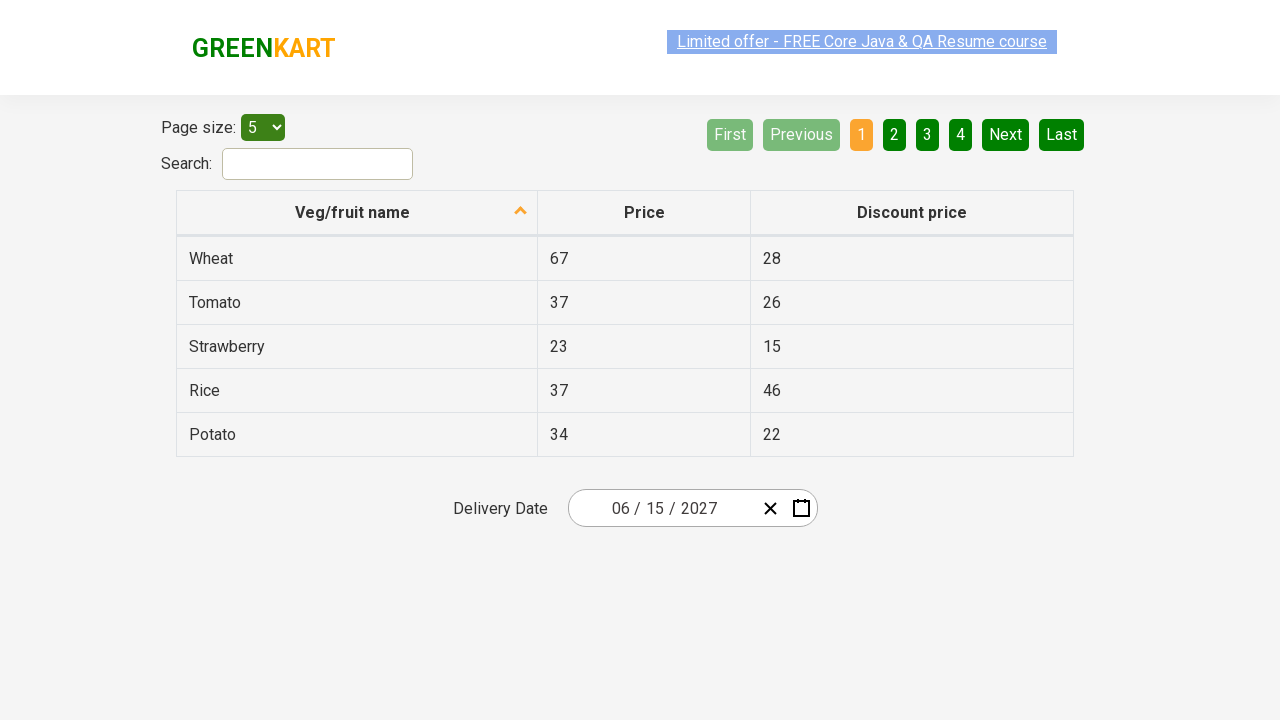

Verified date input field 1: expected 15, got 15
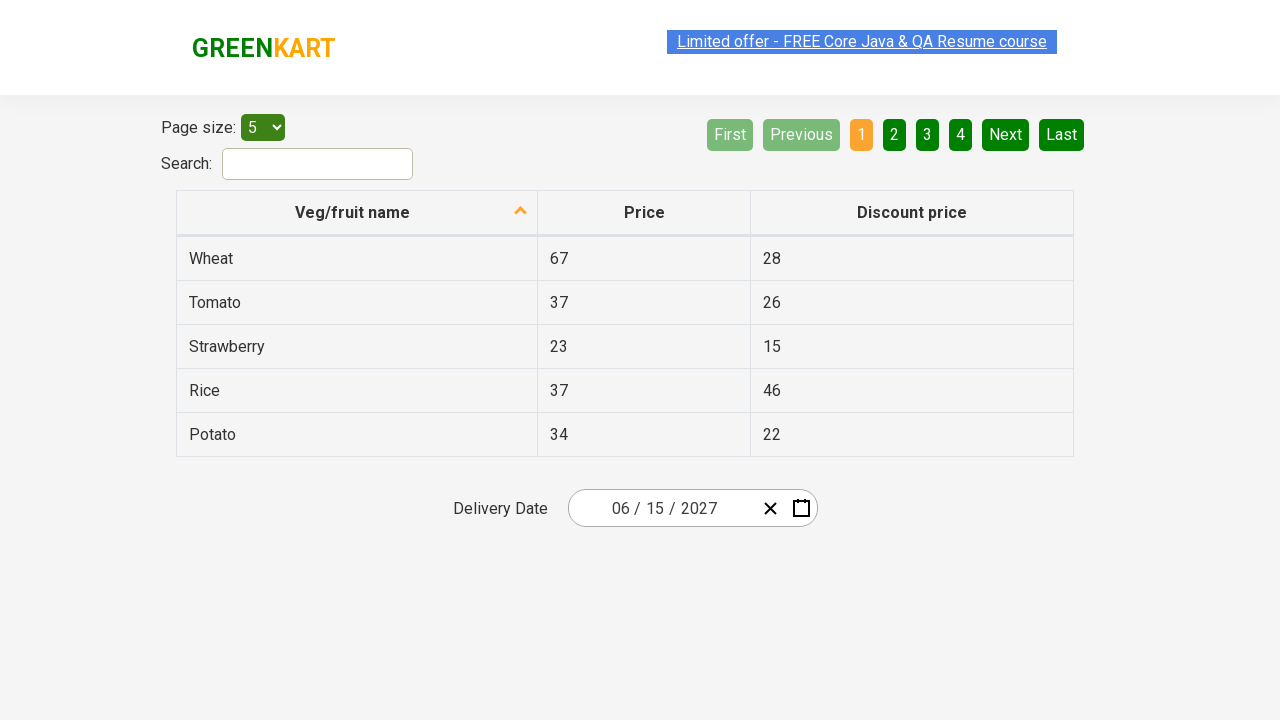

Verified date input field 2: expected 2027, got 2027
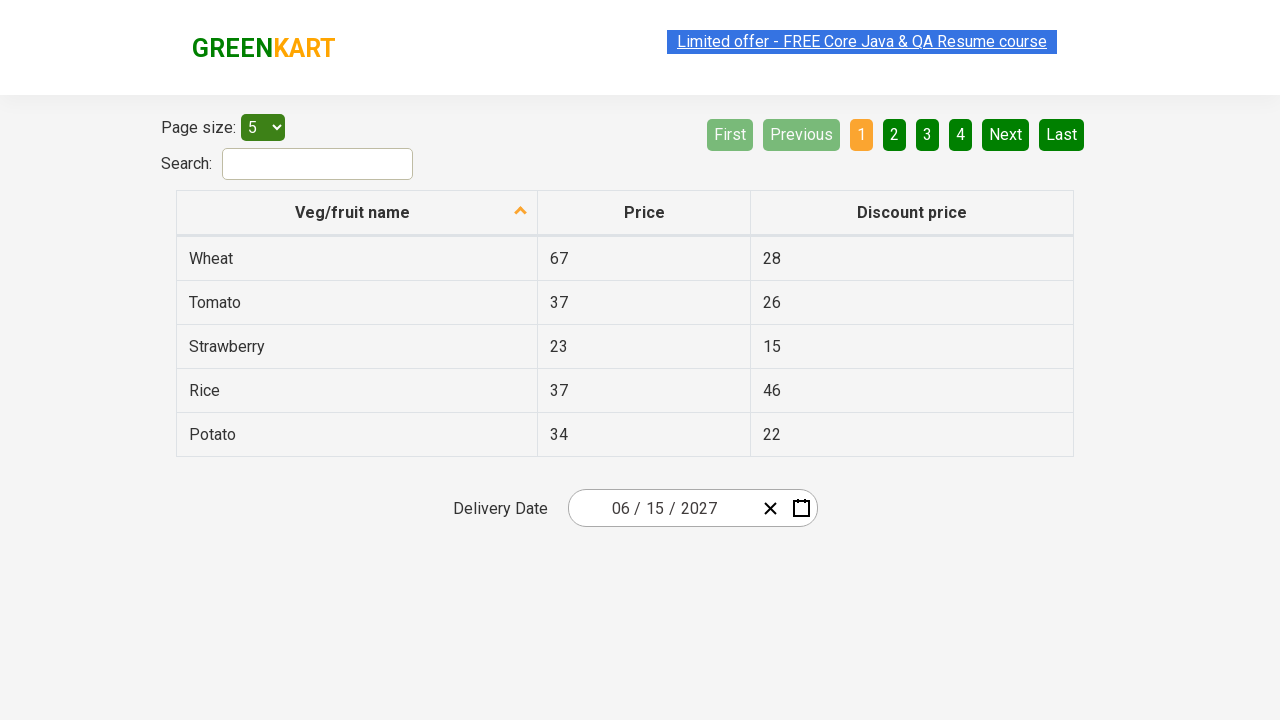

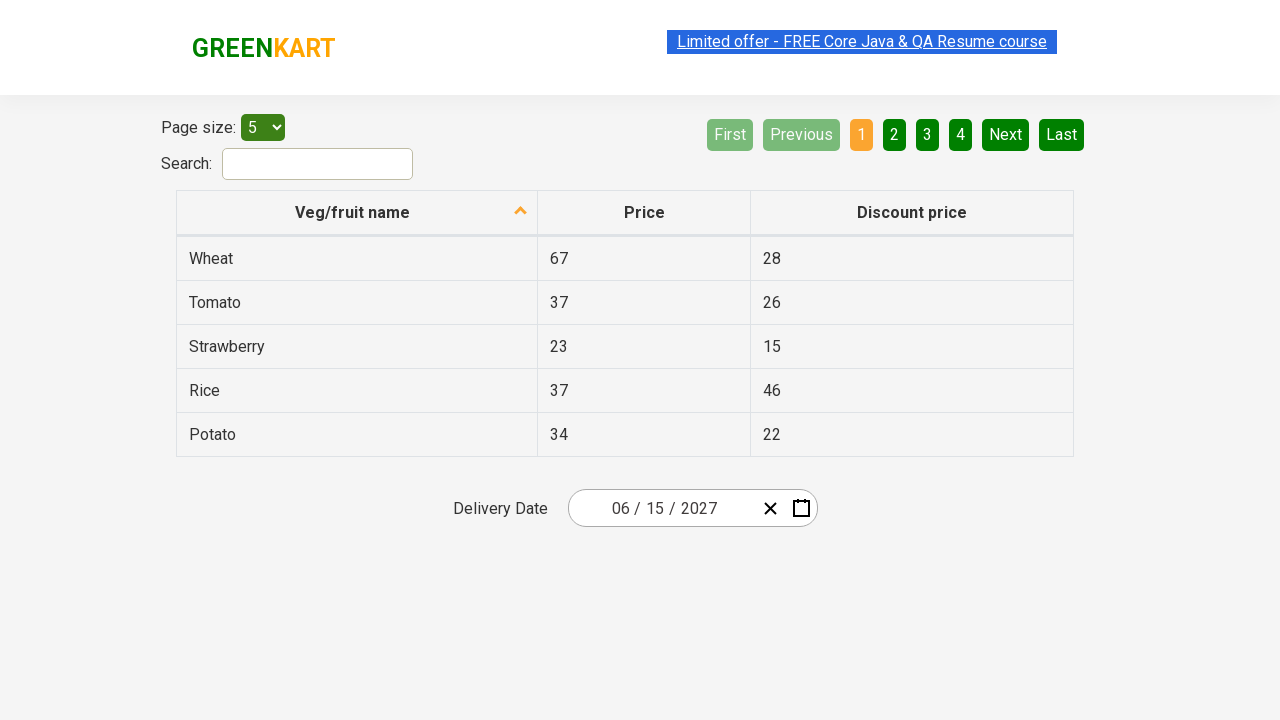